Tests the search functionality on a grocery shopping practice site by typing a search term and verifying that 5 products are displayed in the results

Starting URL: https://rahulshettyacademy.com/seleniumPractise/#/

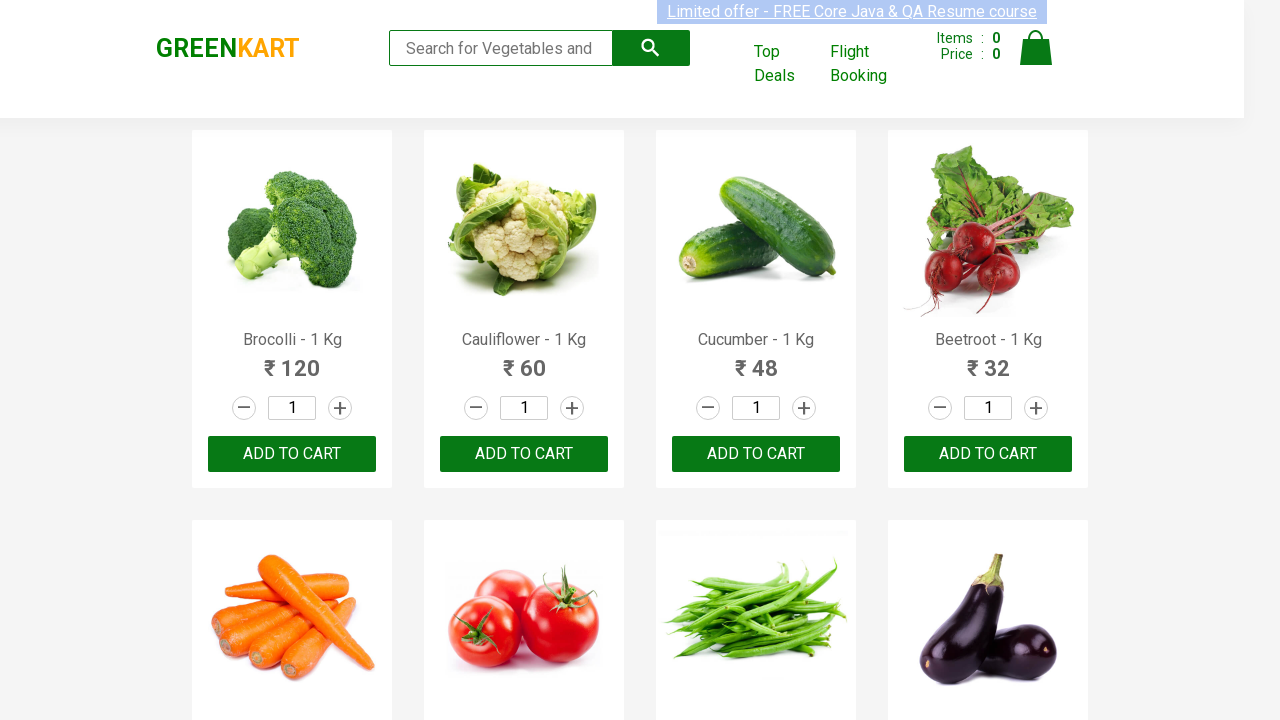

Navigated to grocery shopping practice site
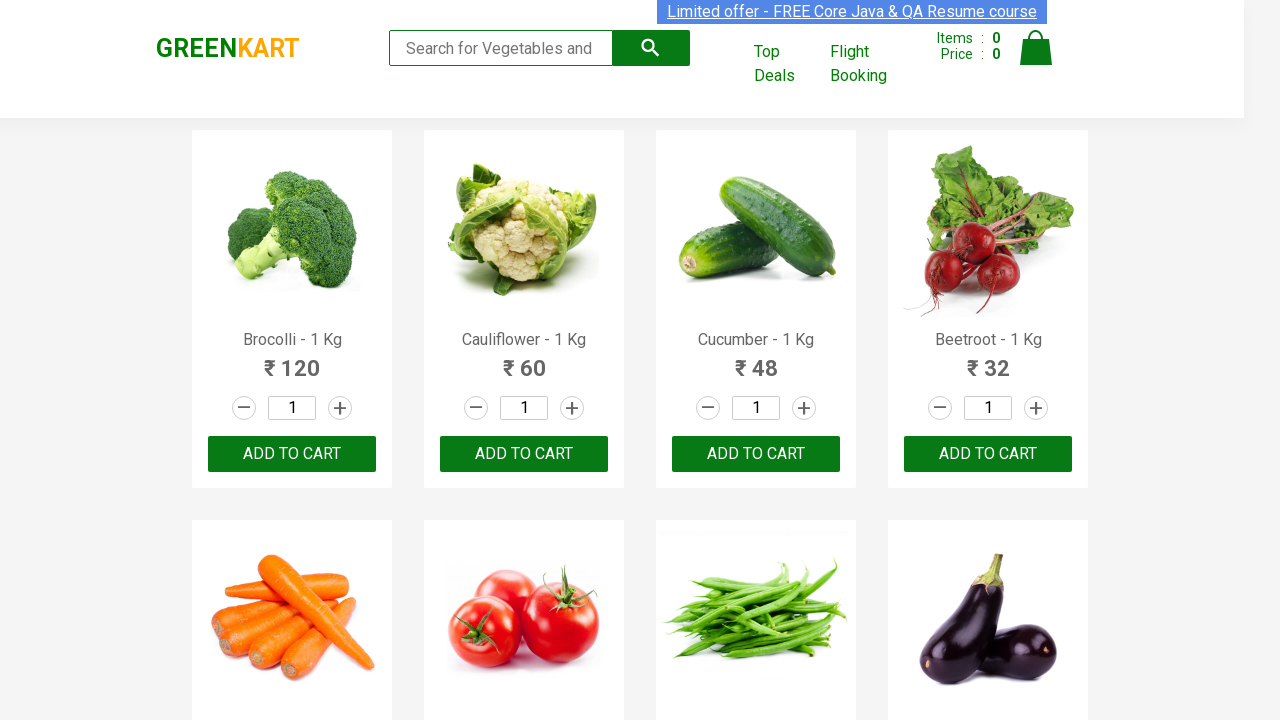

Typed 'be' in the search field on input.search-keyword
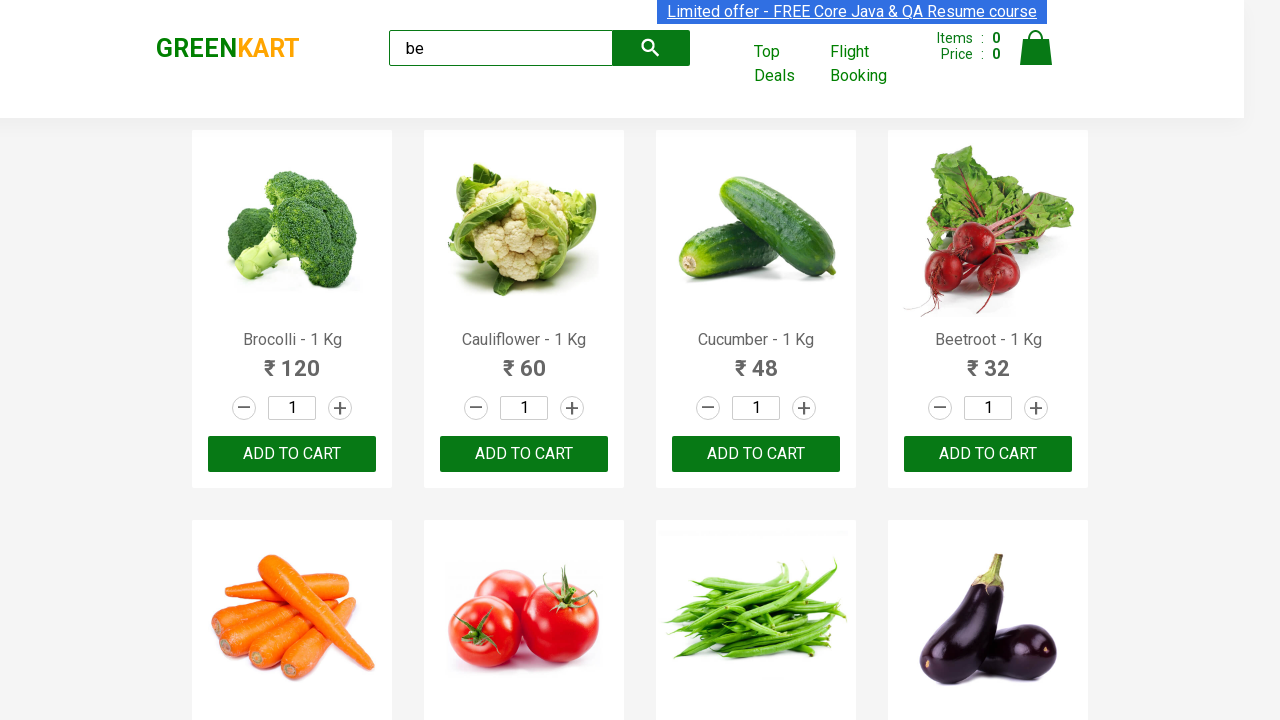

Waited 2 seconds for search results to load
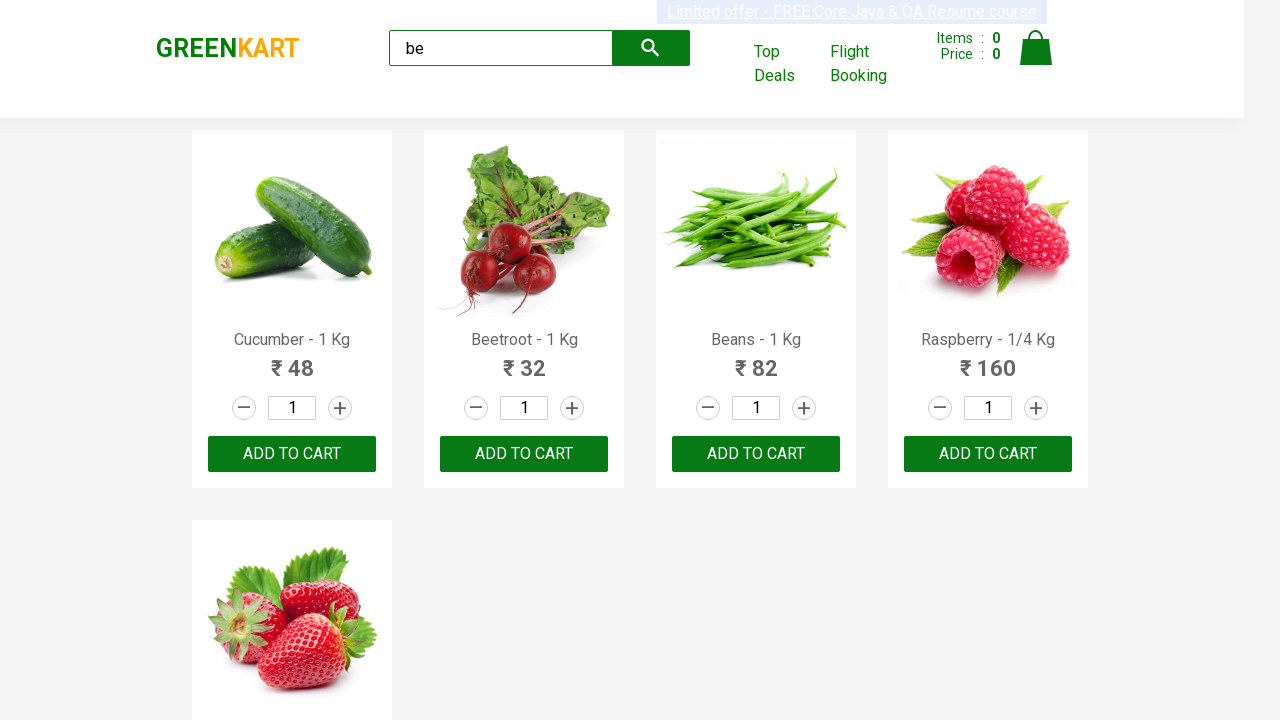

Product names selector appeared in search results
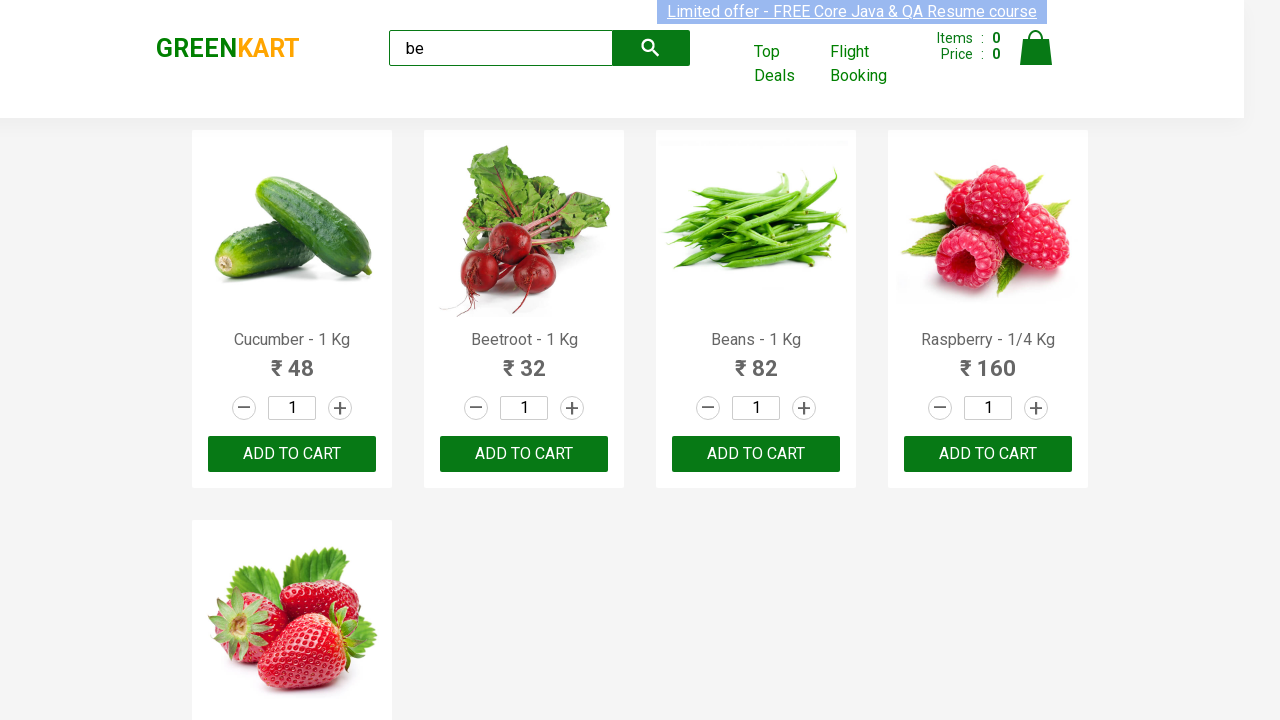

Located all product name elements
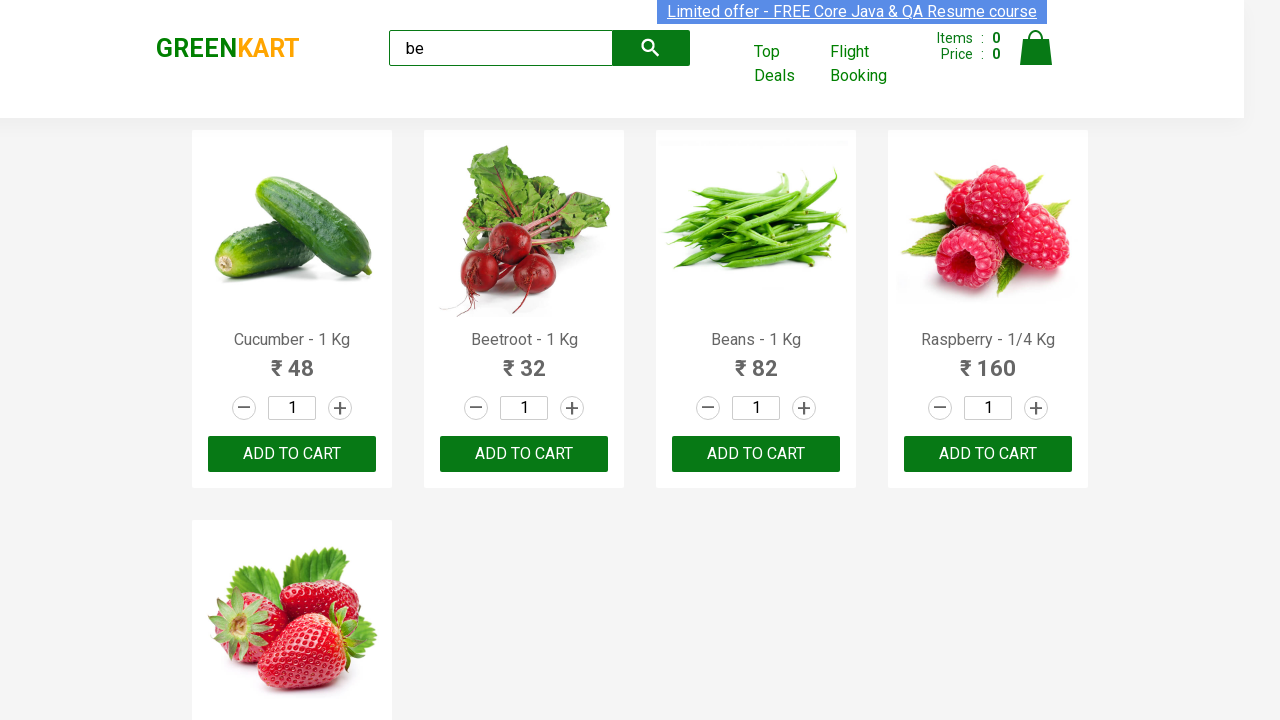

Verified that exactly 5 products are displayed in search results
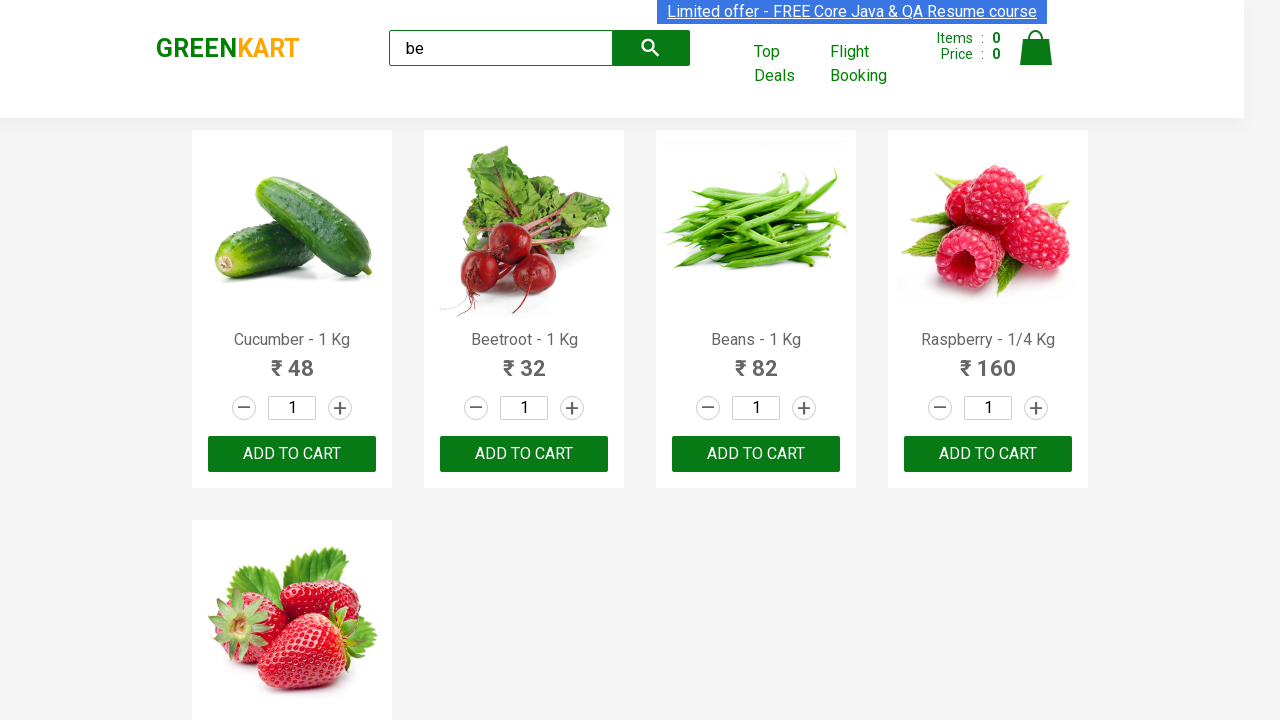

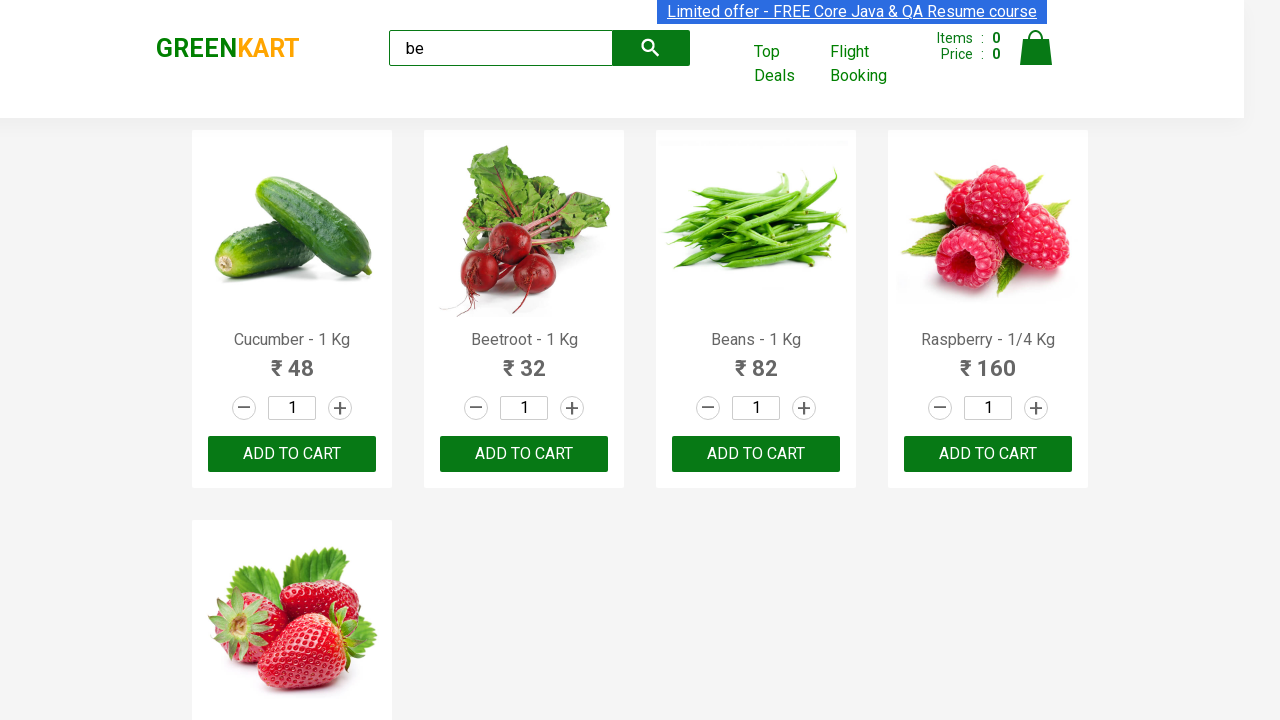